Tests dropdown functionality on a travel booking site by selecting 5 adult passengers and validating round trip date selection UI behavior

Starting URL: https://rahulshettyacademy.com/dropdownsPractise/

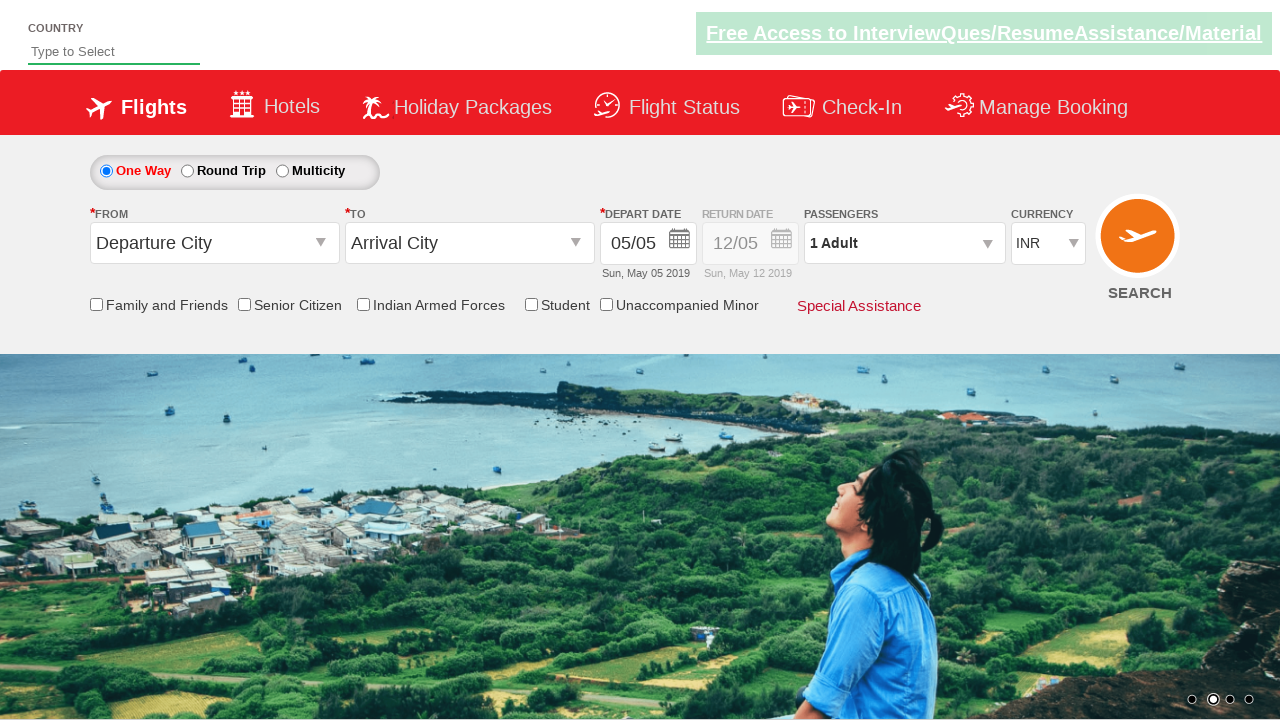

Retrieved initial passenger info text
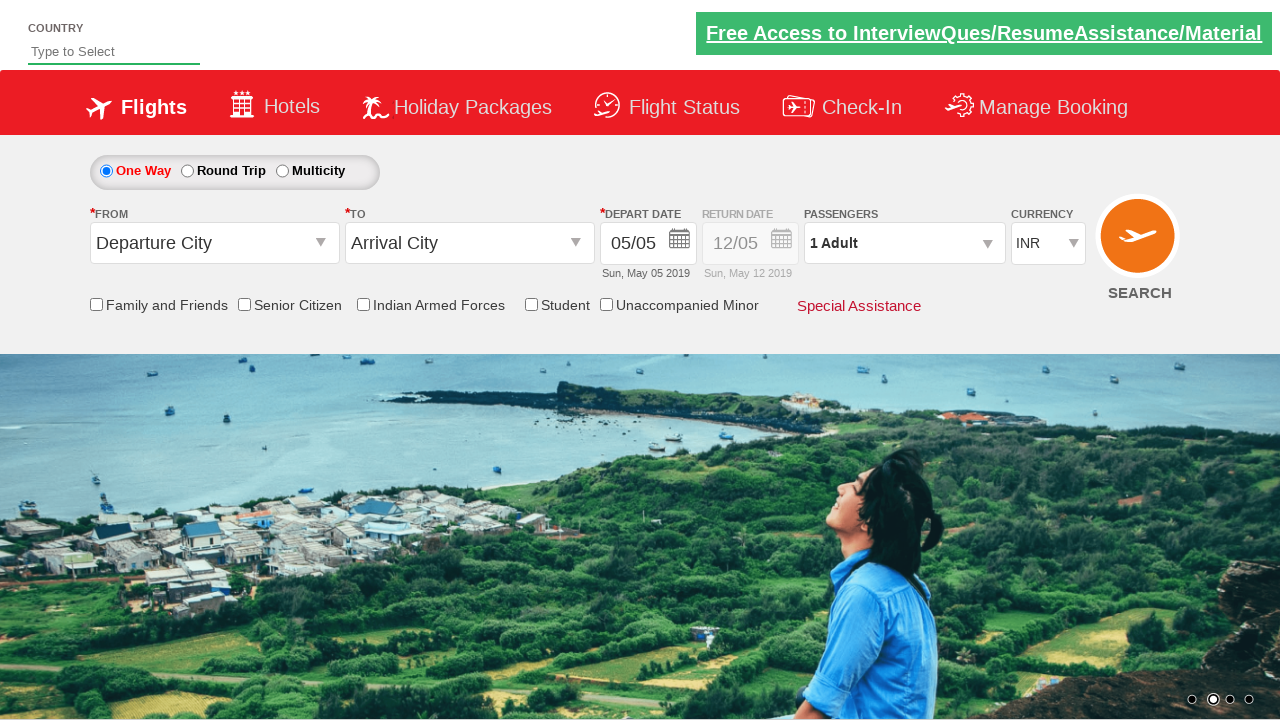

Clicked passenger dropdown to open it at (904, 243) on #divpaxinfo
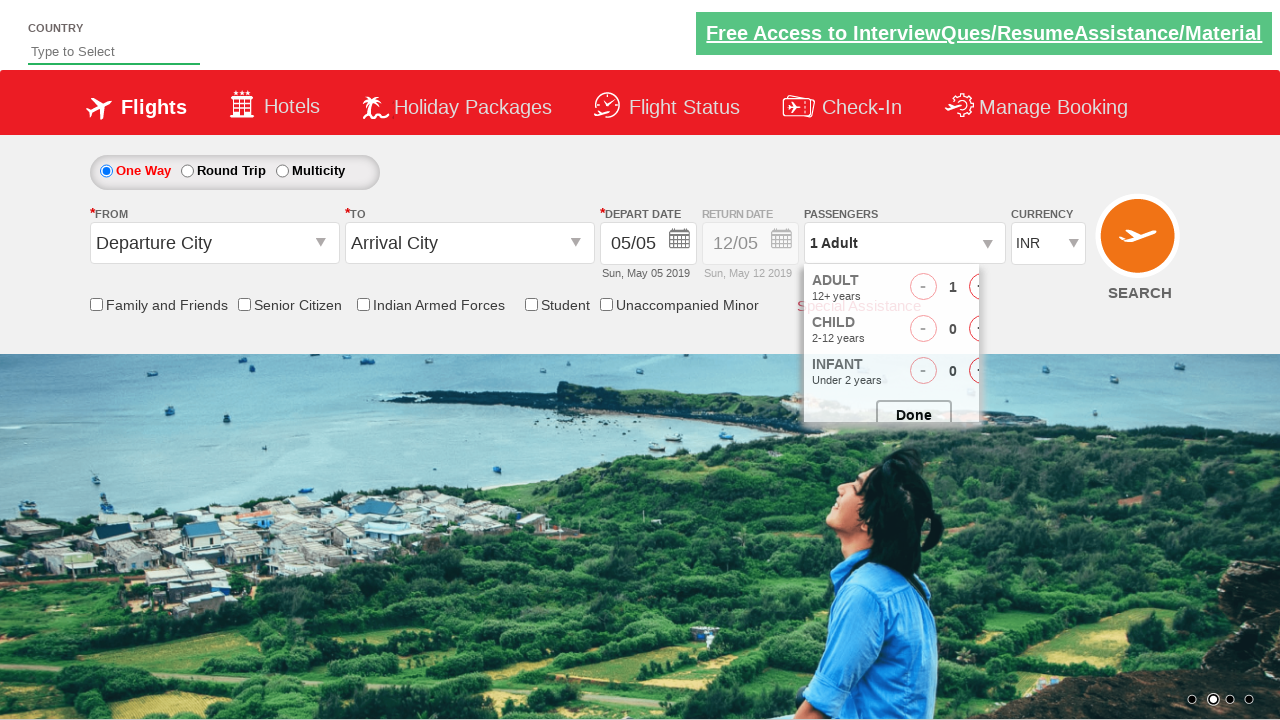

Waited for dropdown to fully open
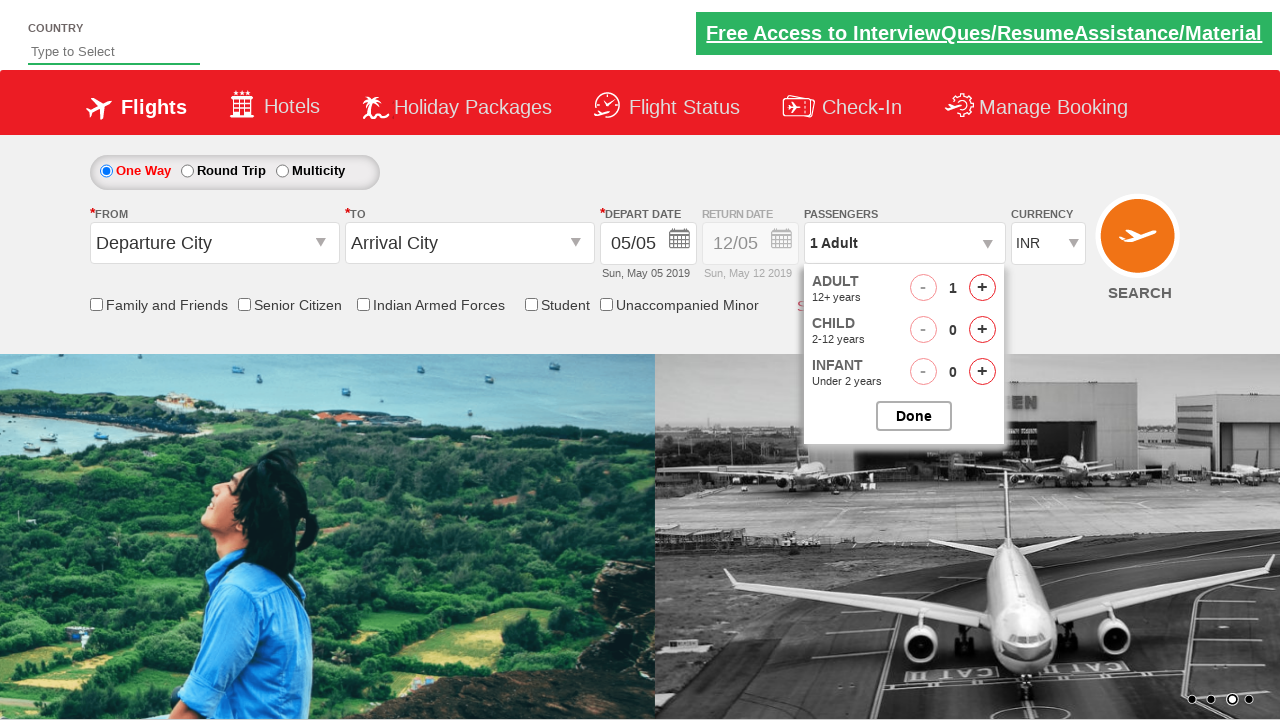

Clicked increment adult button (iteration 1 of 4) at (982, 288) on #hrefIncAdt
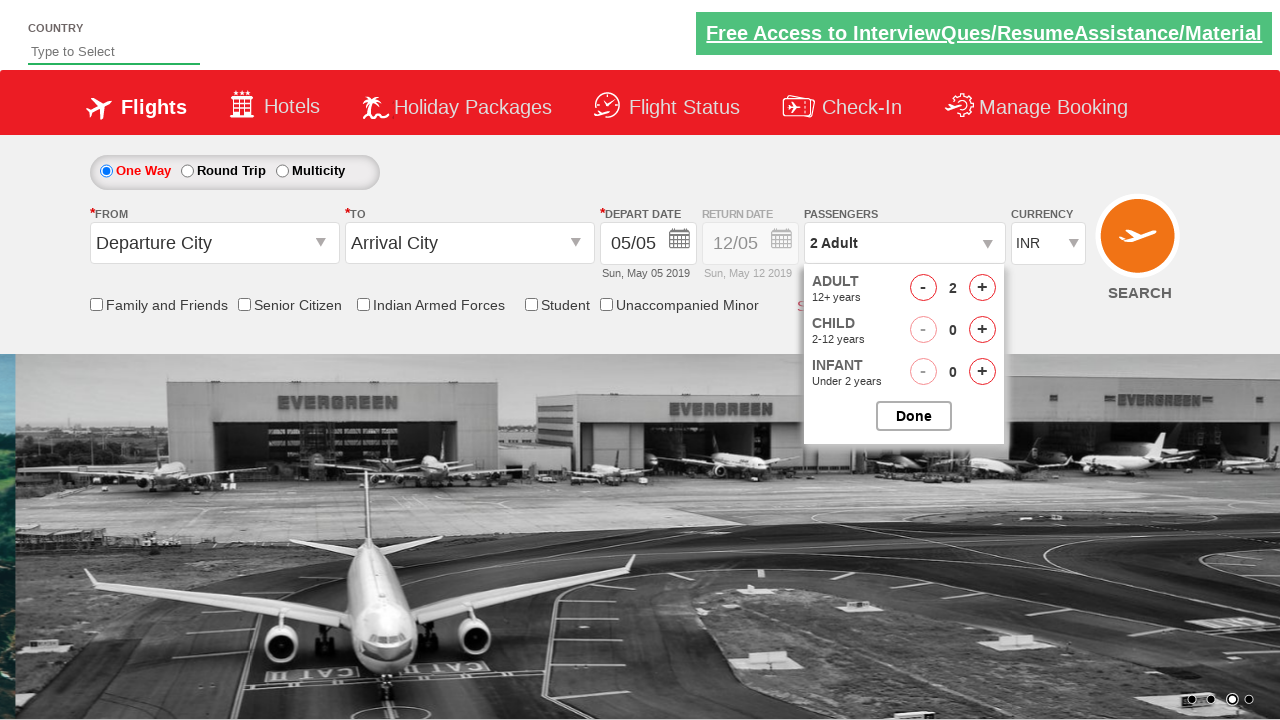

Clicked increment adult button (iteration 2 of 4) at (982, 288) on #hrefIncAdt
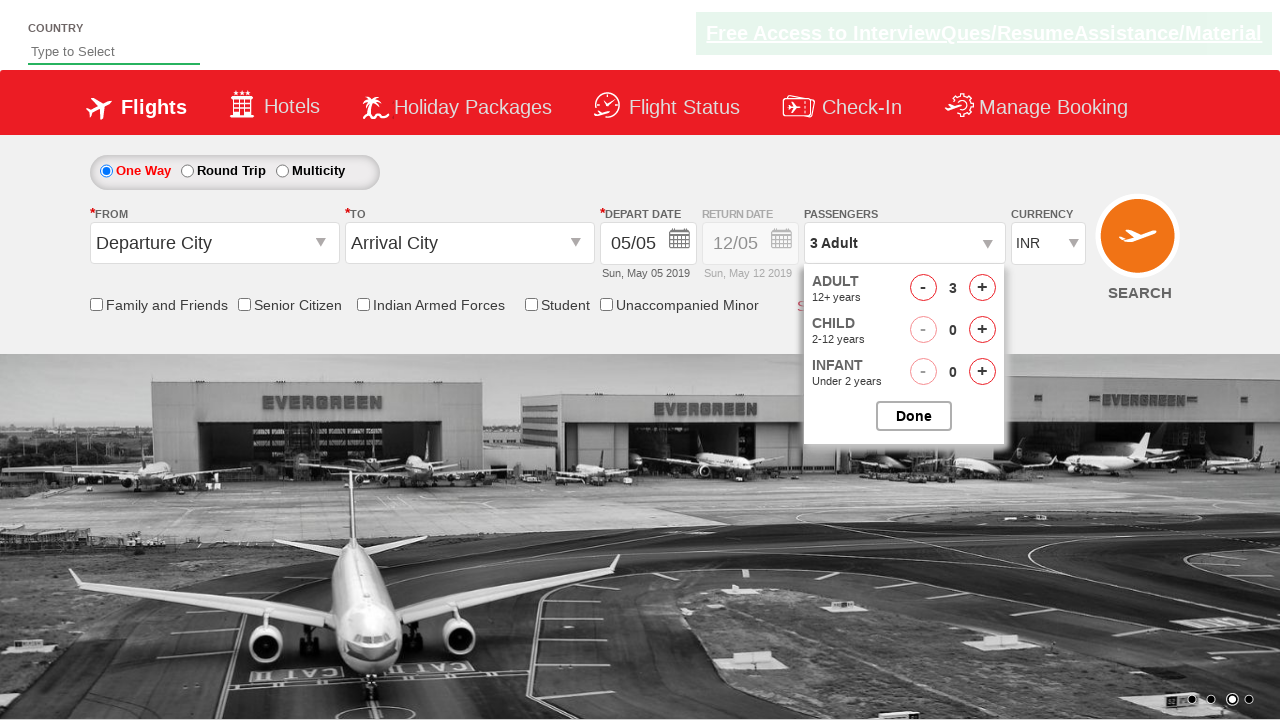

Clicked increment adult button (iteration 3 of 4) at (982, 288) on #hrefIncAdt
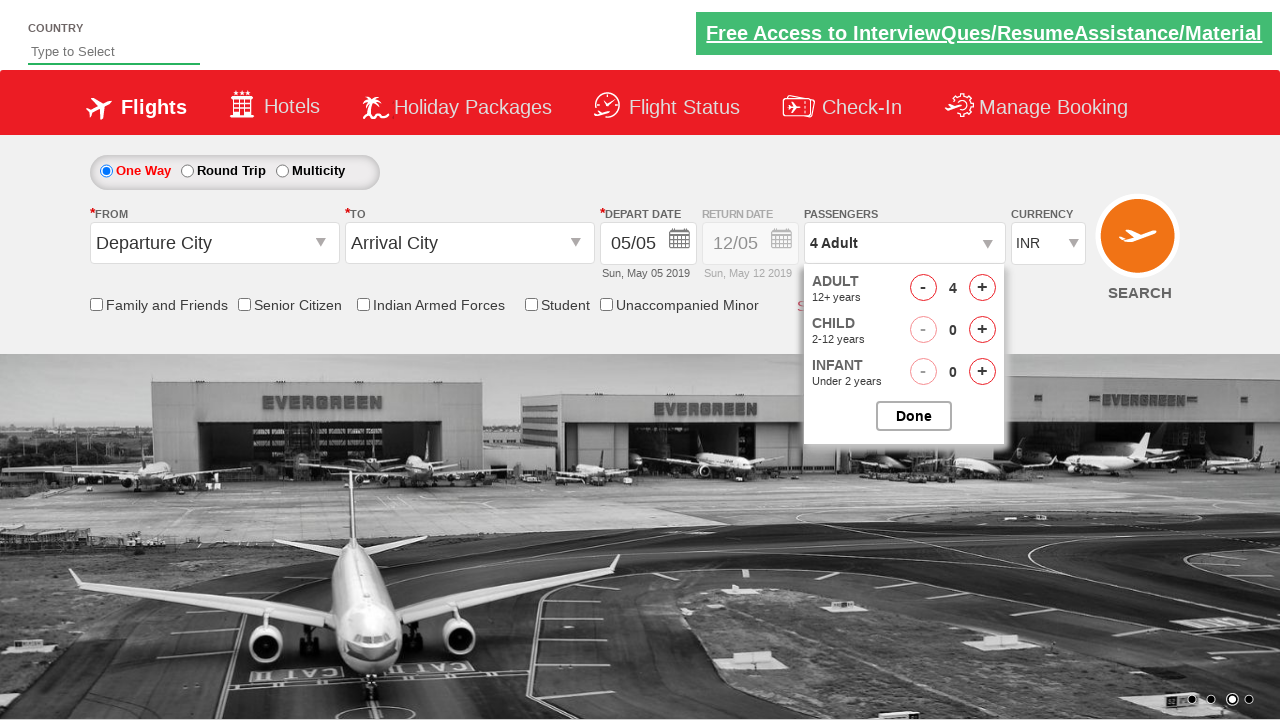

Clicked increment adult button (iteration 4 of 4) at (982, 288) on #hrefIncAdt
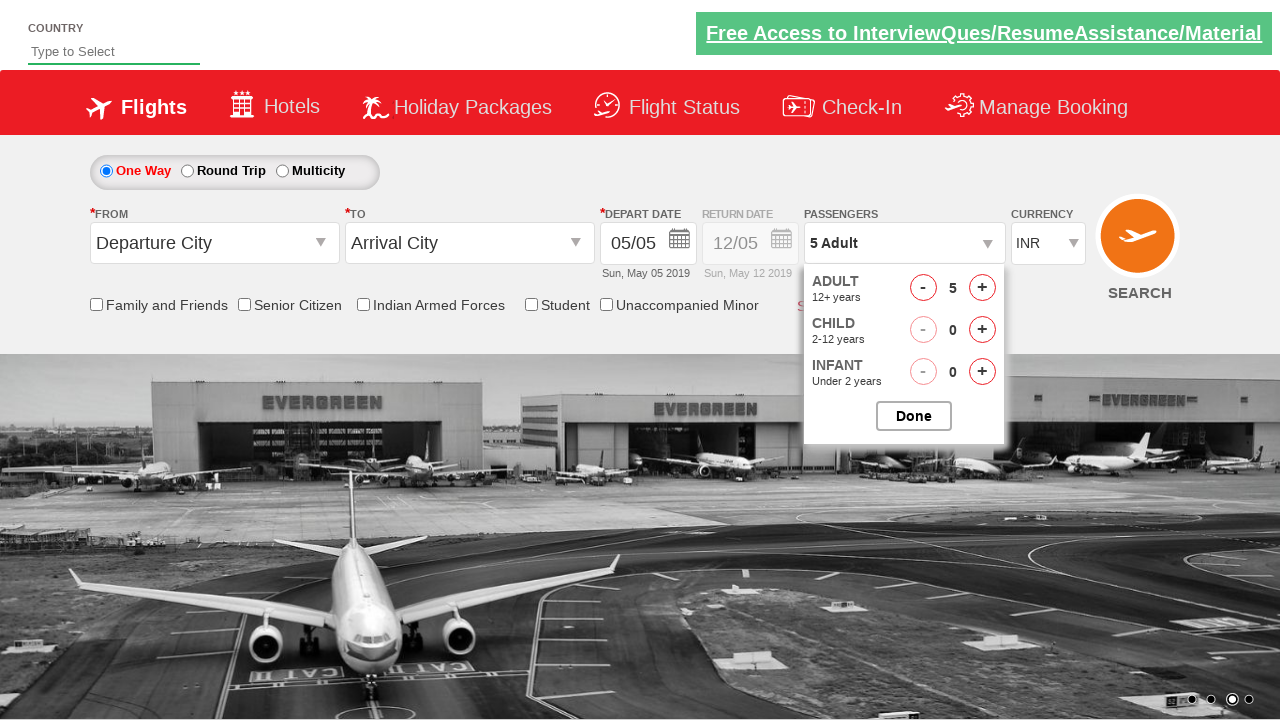

Retrieved updated passenger info text after incrementing adults
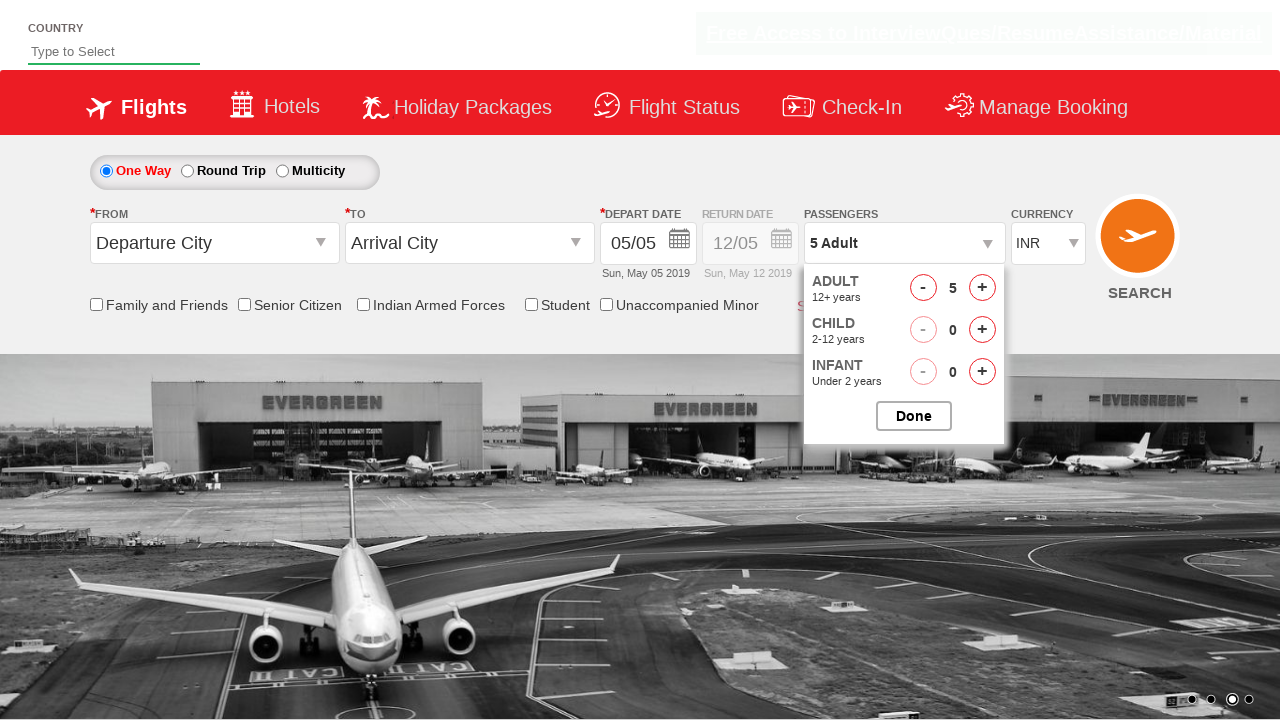

Validated that passenger count shows '5 Adult'
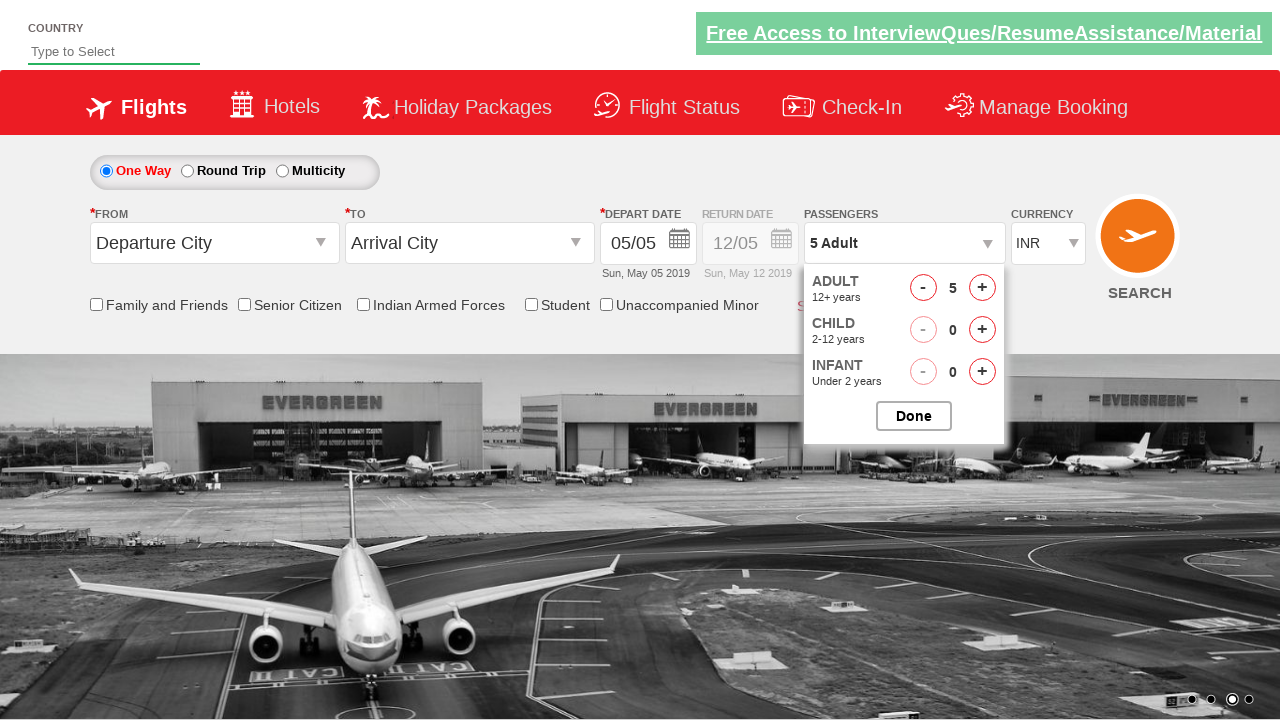

Closed passenger dropdown at (914, 416) on #btnclosepaxoption
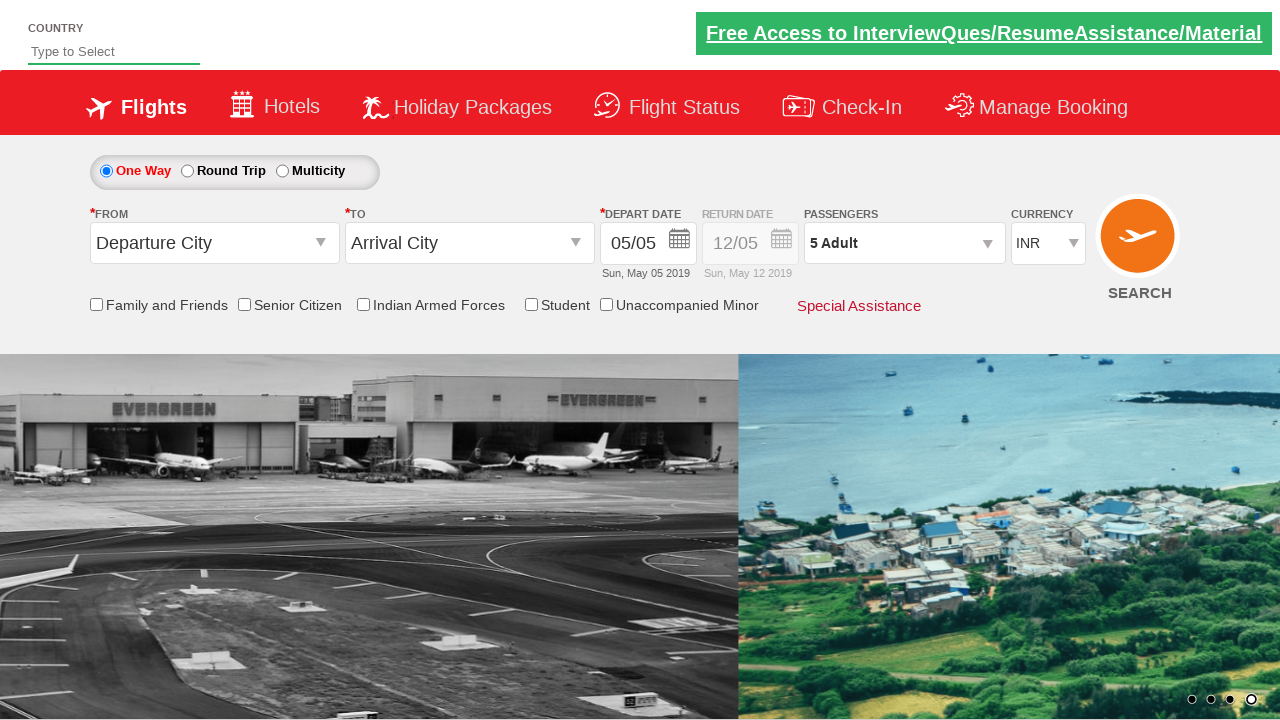

Selected round trip radio button at (187, 171) on #ctl00_mainContent_rbtnl_Trip_1
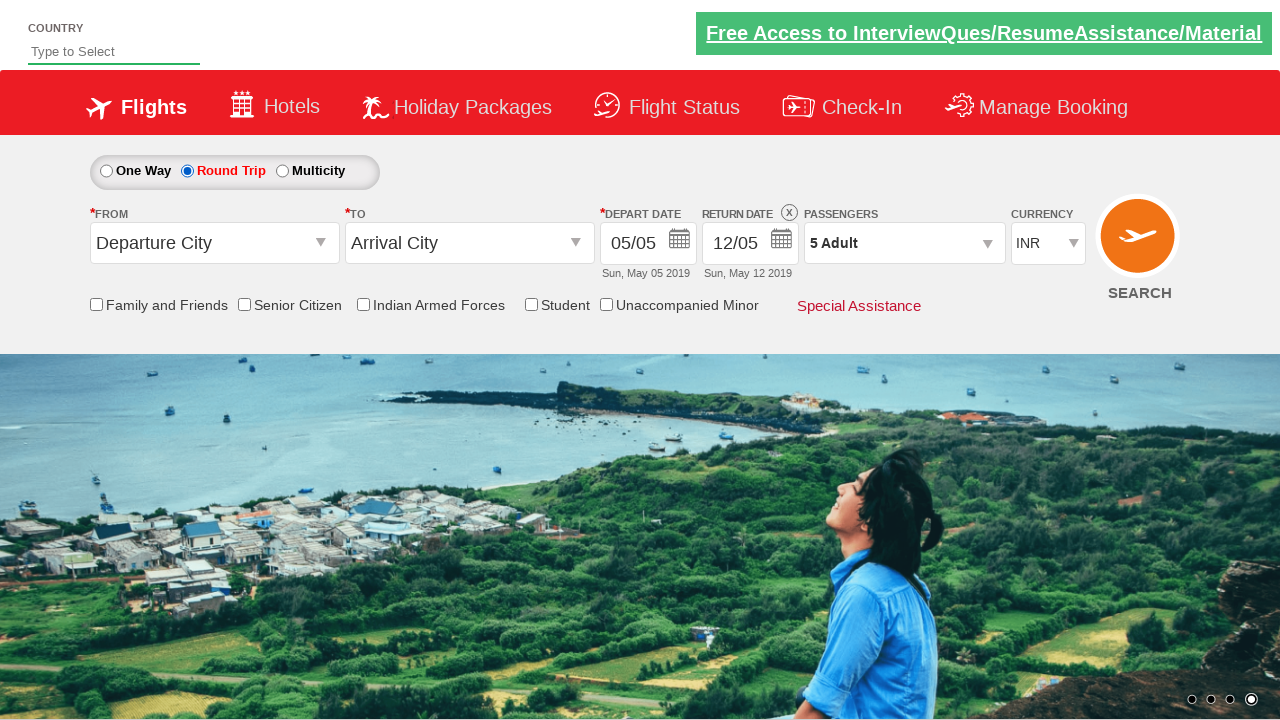

Retrieved style attribute of return date div
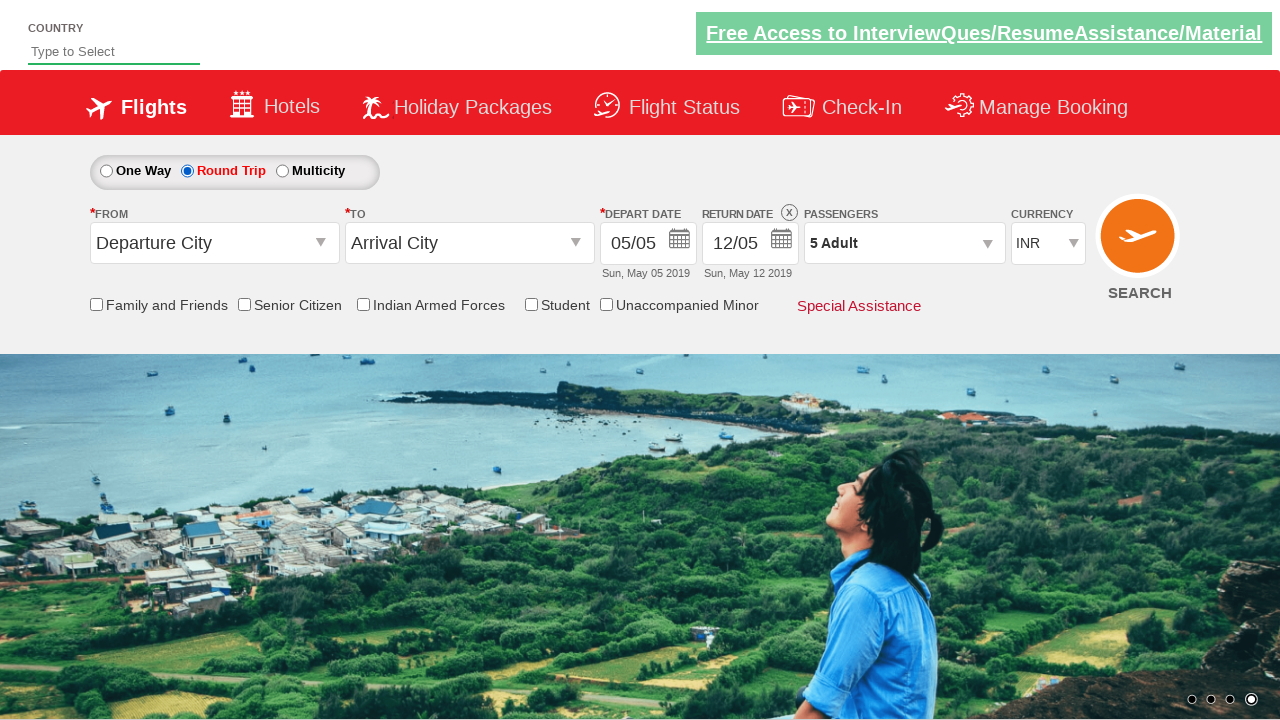

Validated that return date div is enabled
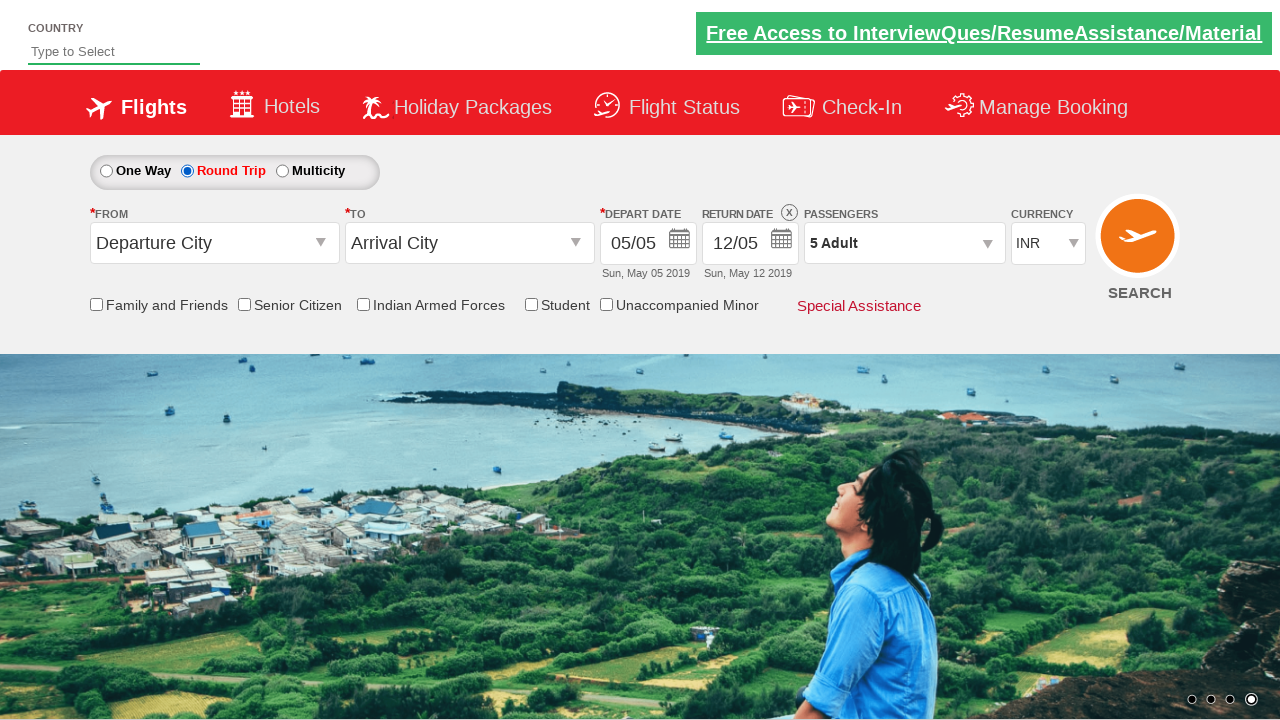

Test completed successfully
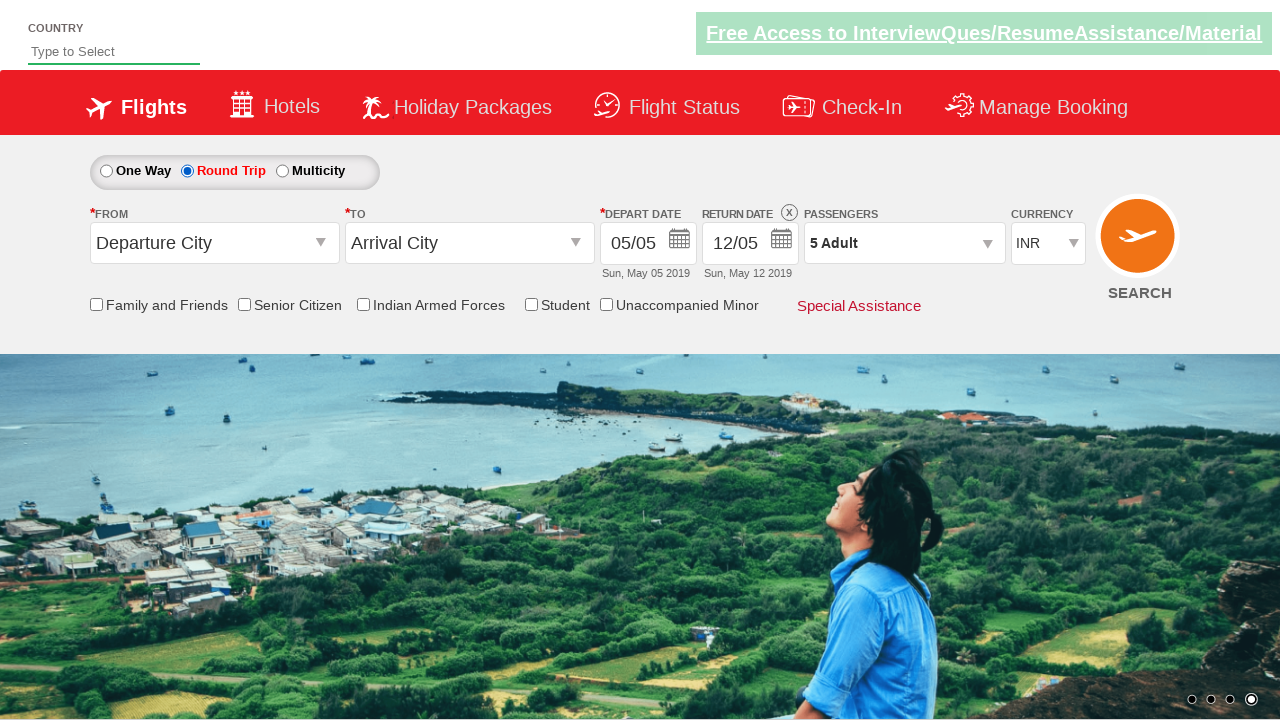

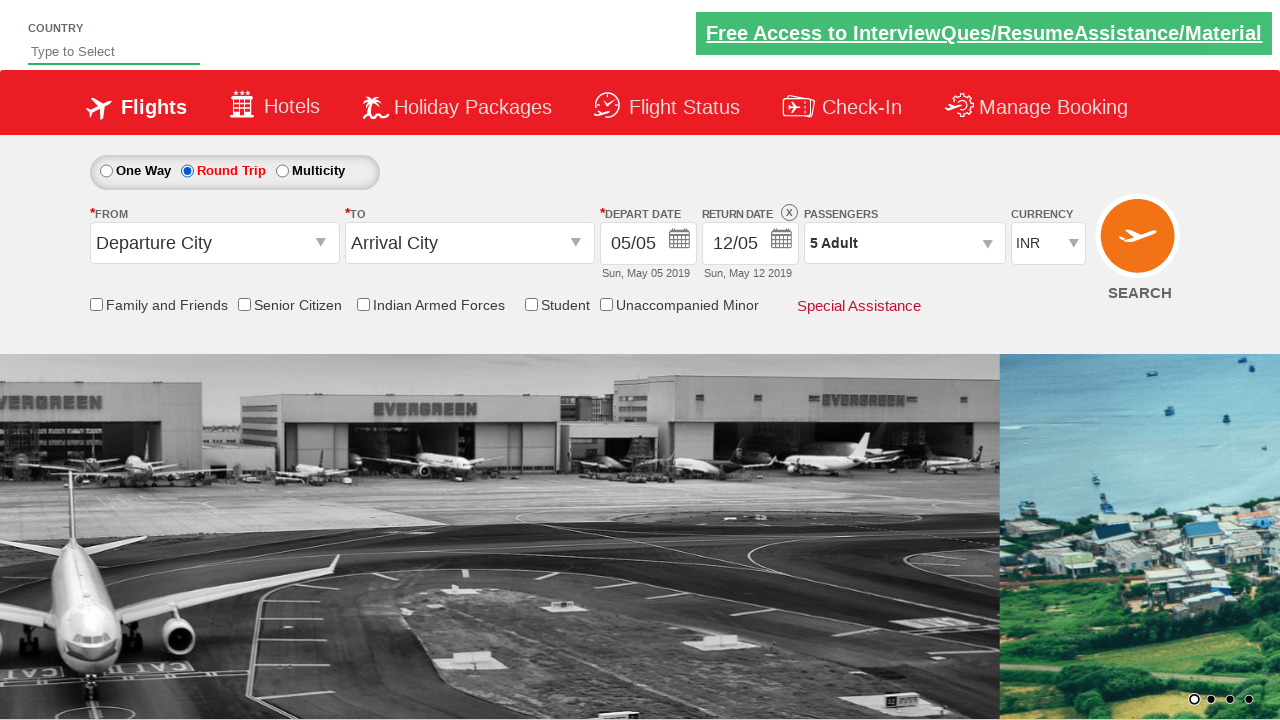